Navigates through multiple pages of a PPT template website by clicking the "next page" button and waiting for content to load on each page.

Starting URL: http://www.ypppt.com/moban/jingmei/

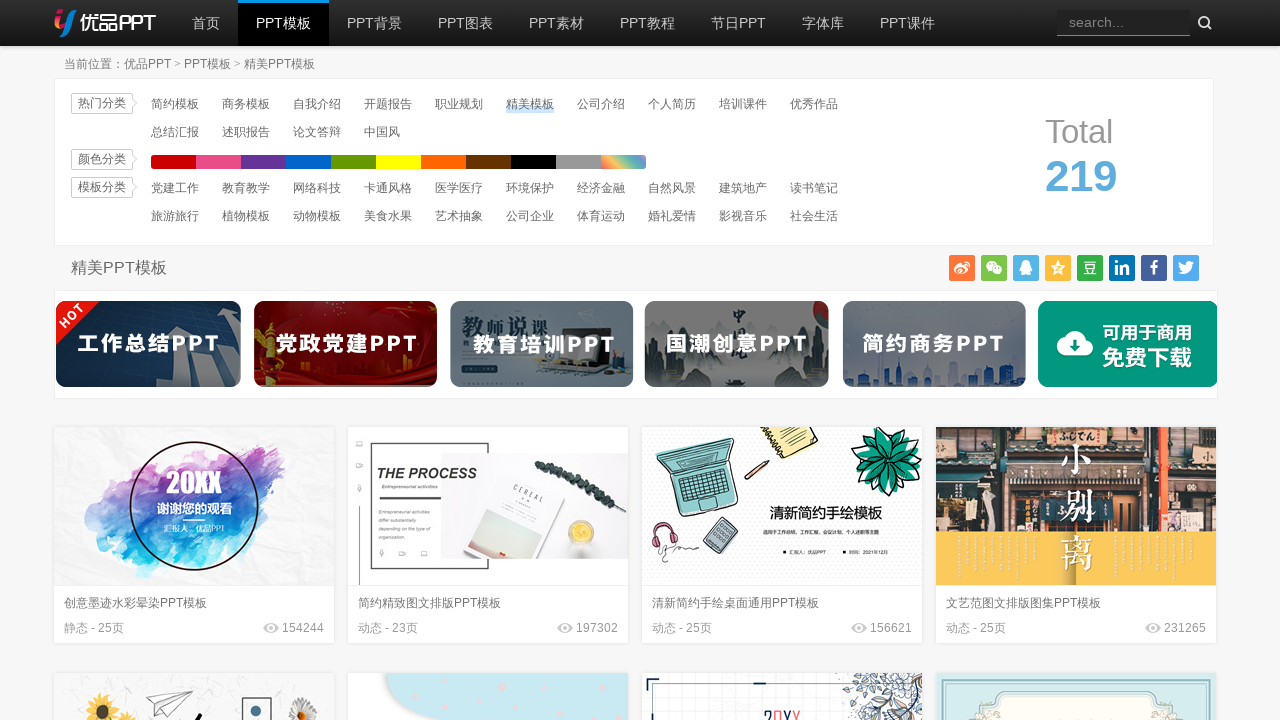

Initial page content loaded - posts selector found
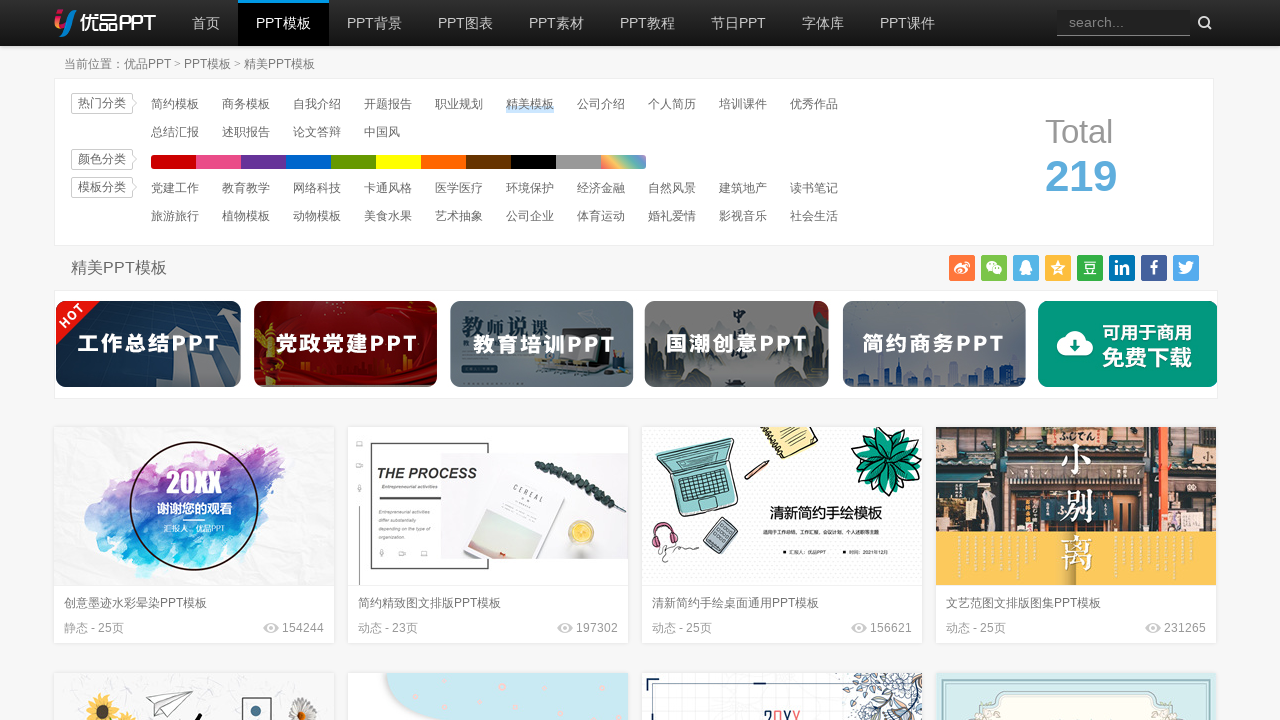

Clicked 'next page' button to navigate to page 2 at (898, 360) on a:has-text('下一页')
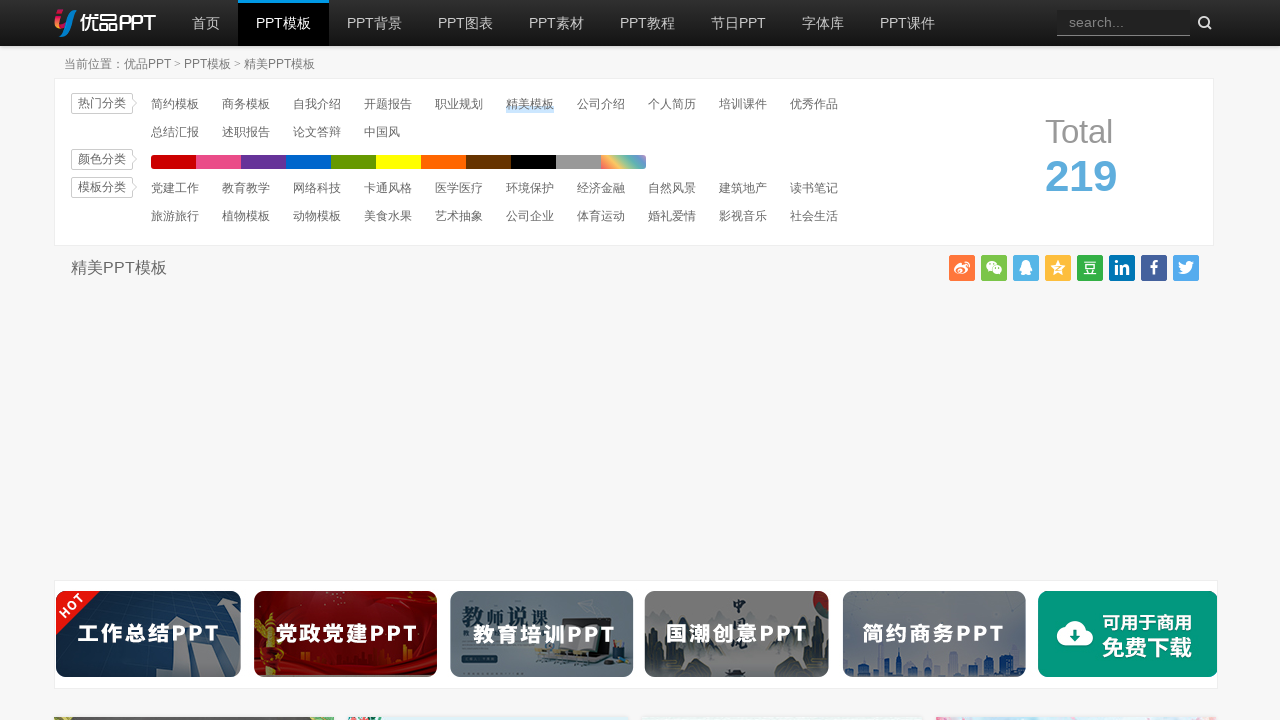

Page 2 content loaded successfully
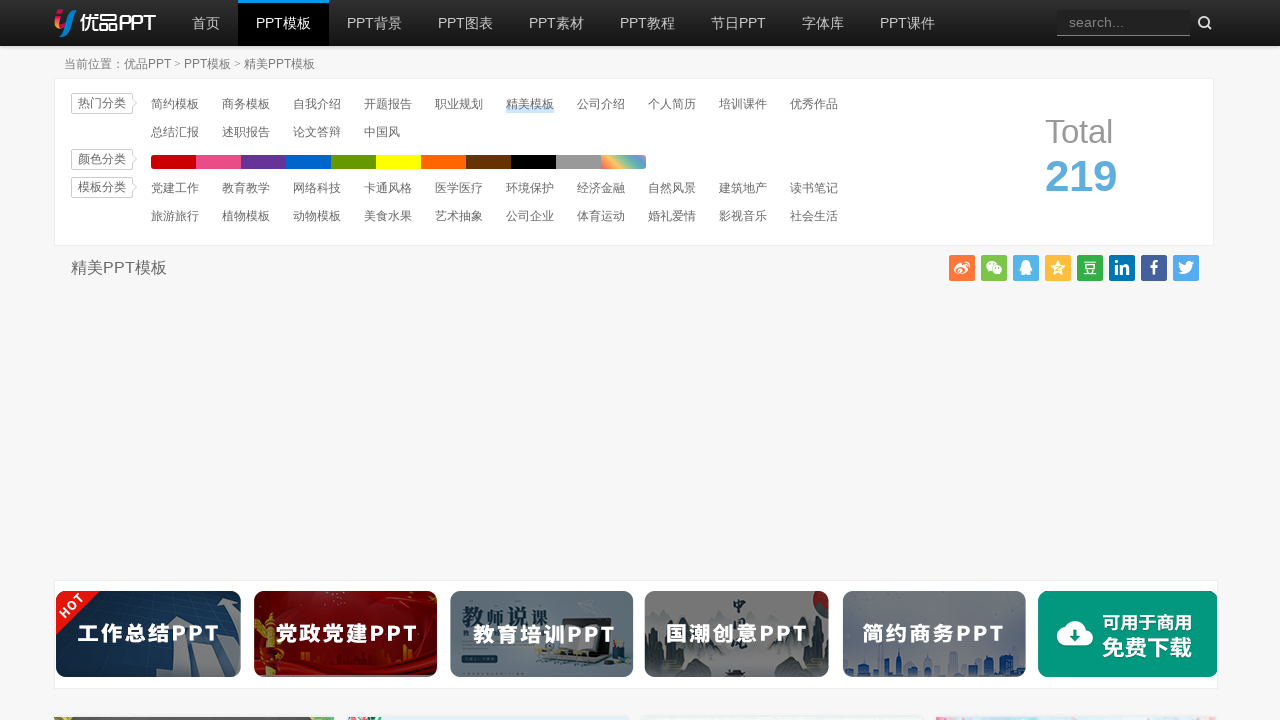

Clicked 'next page' button to navigate to page 3 at (898, 360) on a:has-text('下一页')
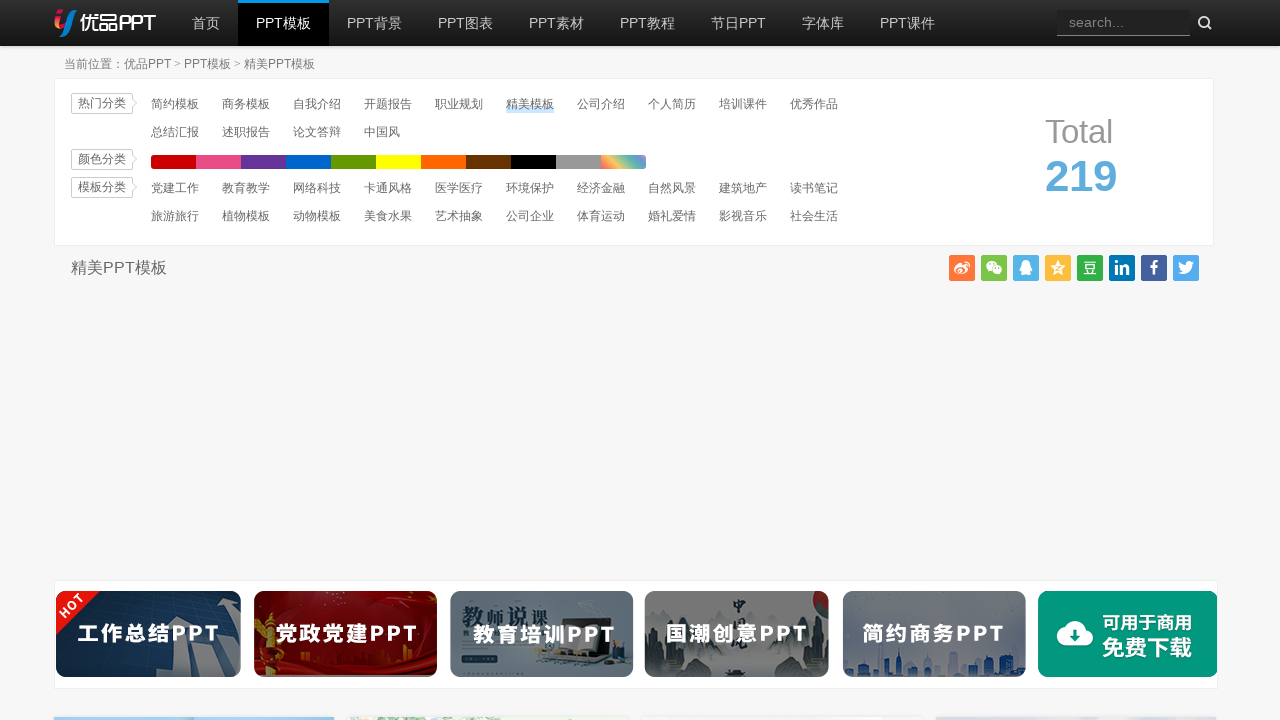

Page 3 content loaded successfully
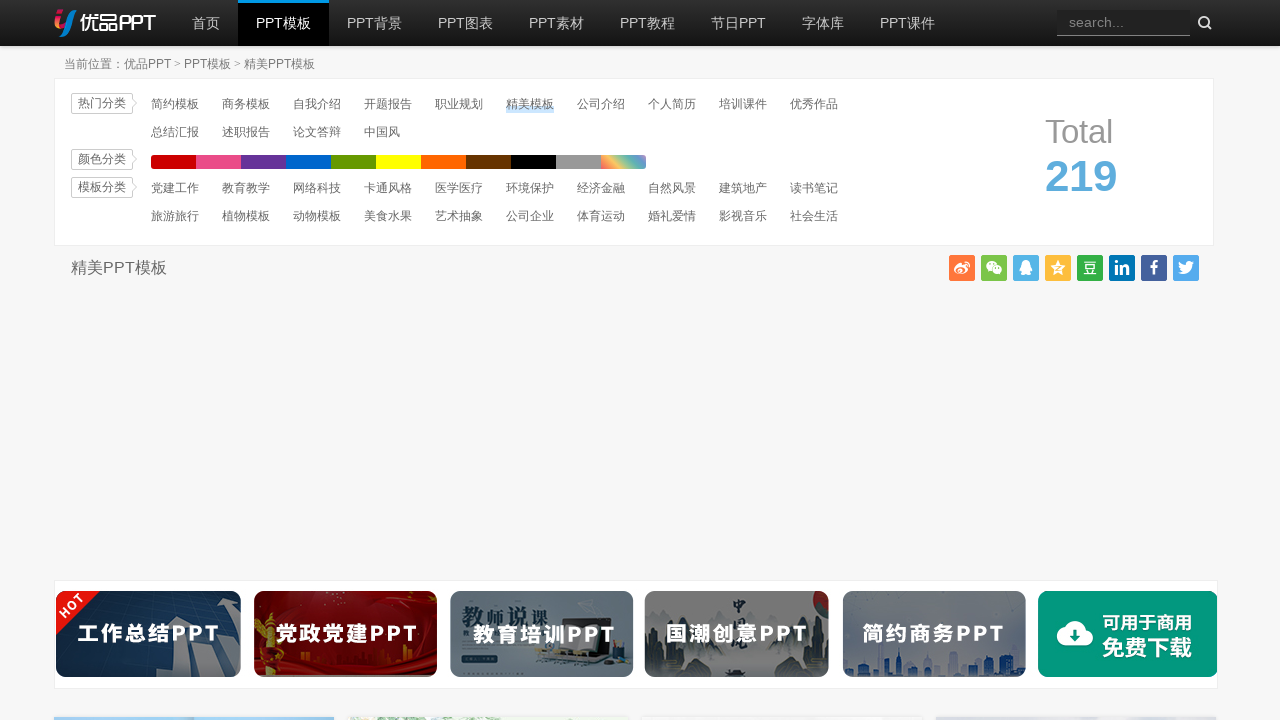

Clicked 'next page' button to navigate to page 4 at (898, 360) on a:has-text('下一页')
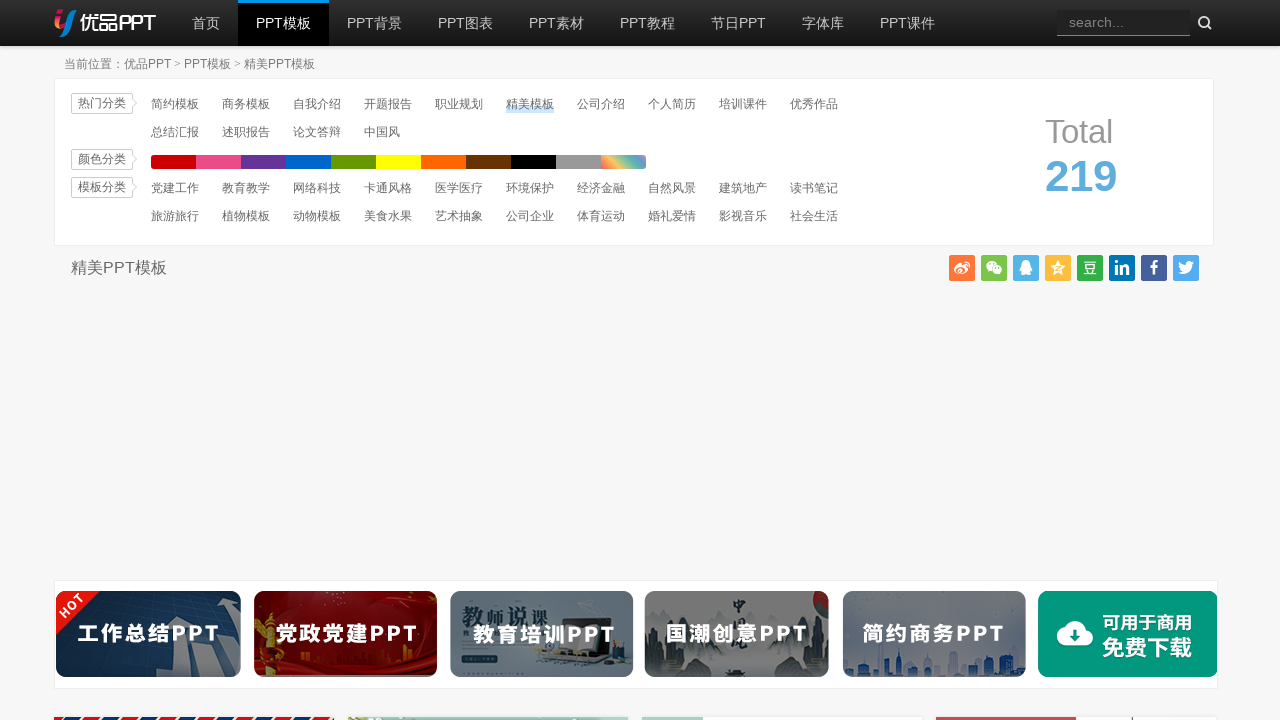

Page 4 content loaded successfully
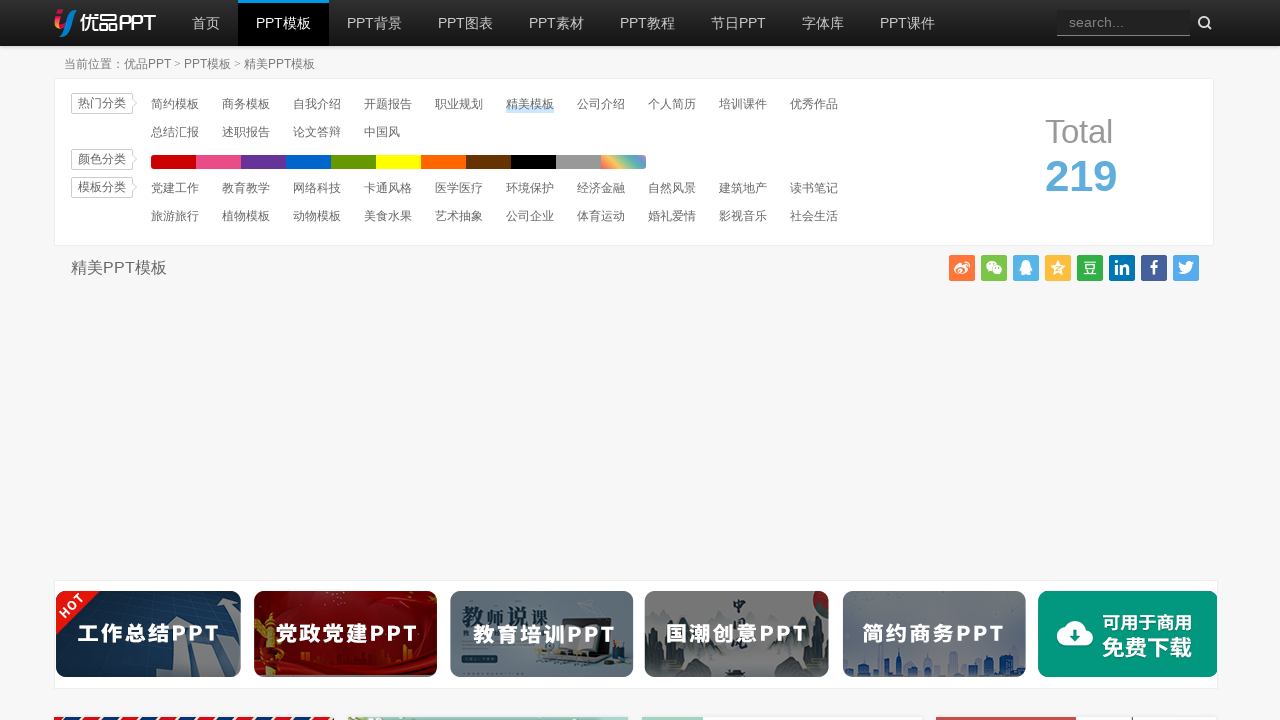

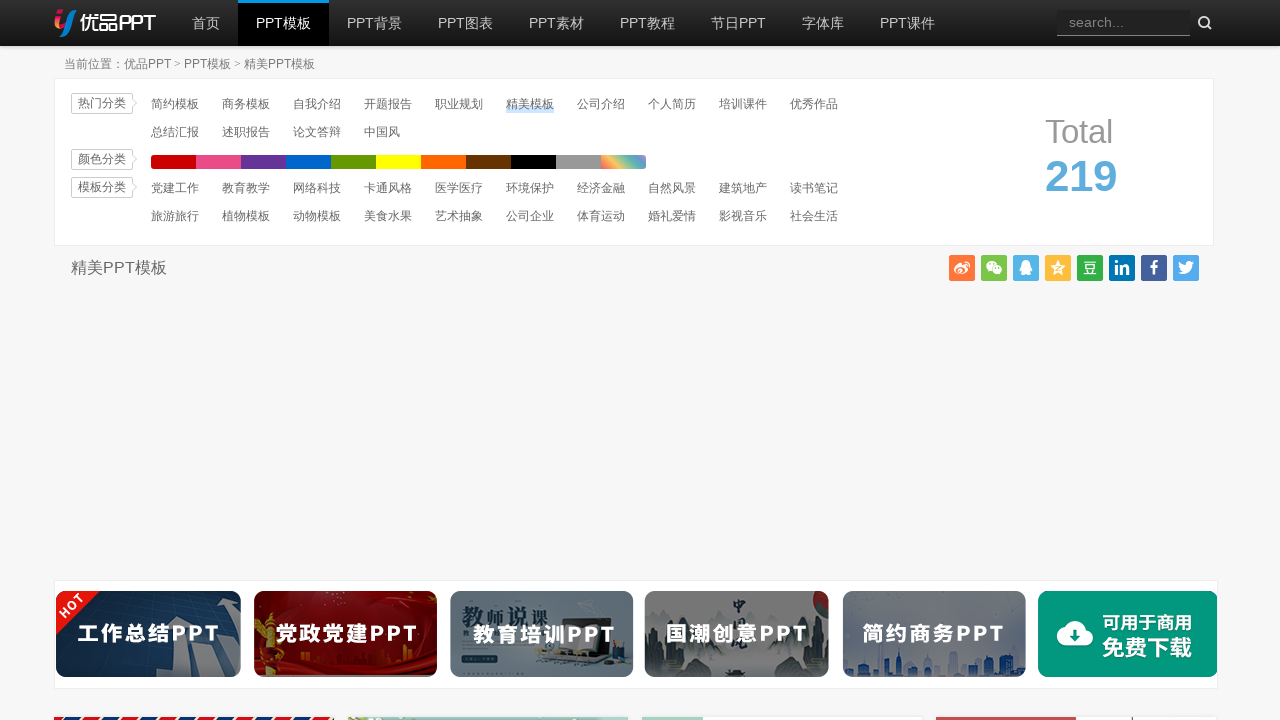